Tests radio button page by clicking on enabled radio buttons

Starting URL: https://demoqa.com/radio-button

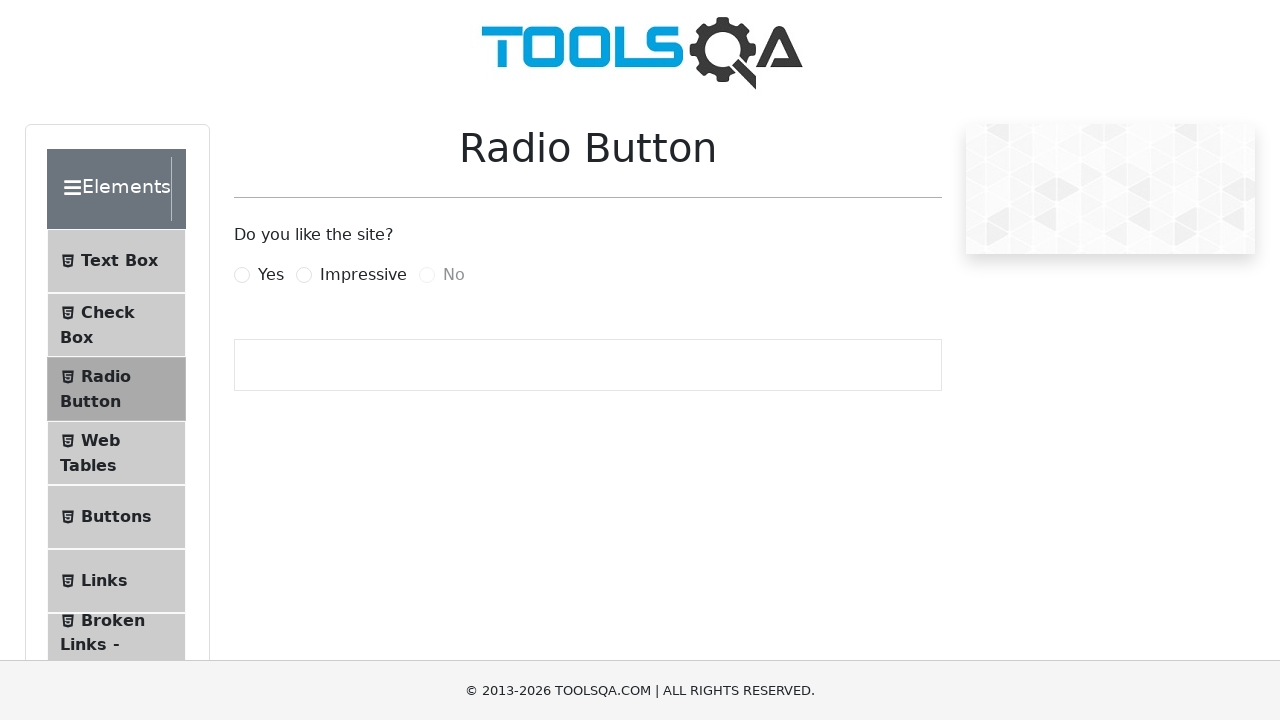

Clicked on the Impressive radio button at (363, 275) on label[for='impressiveRadio']
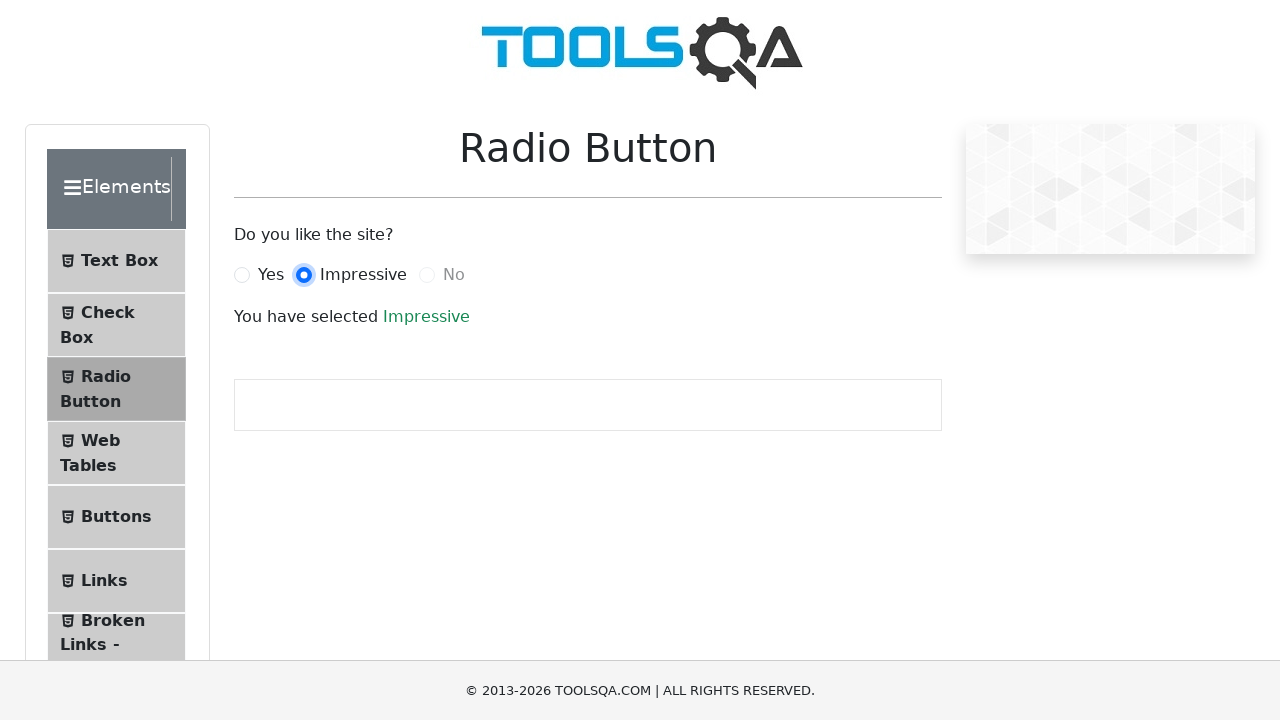

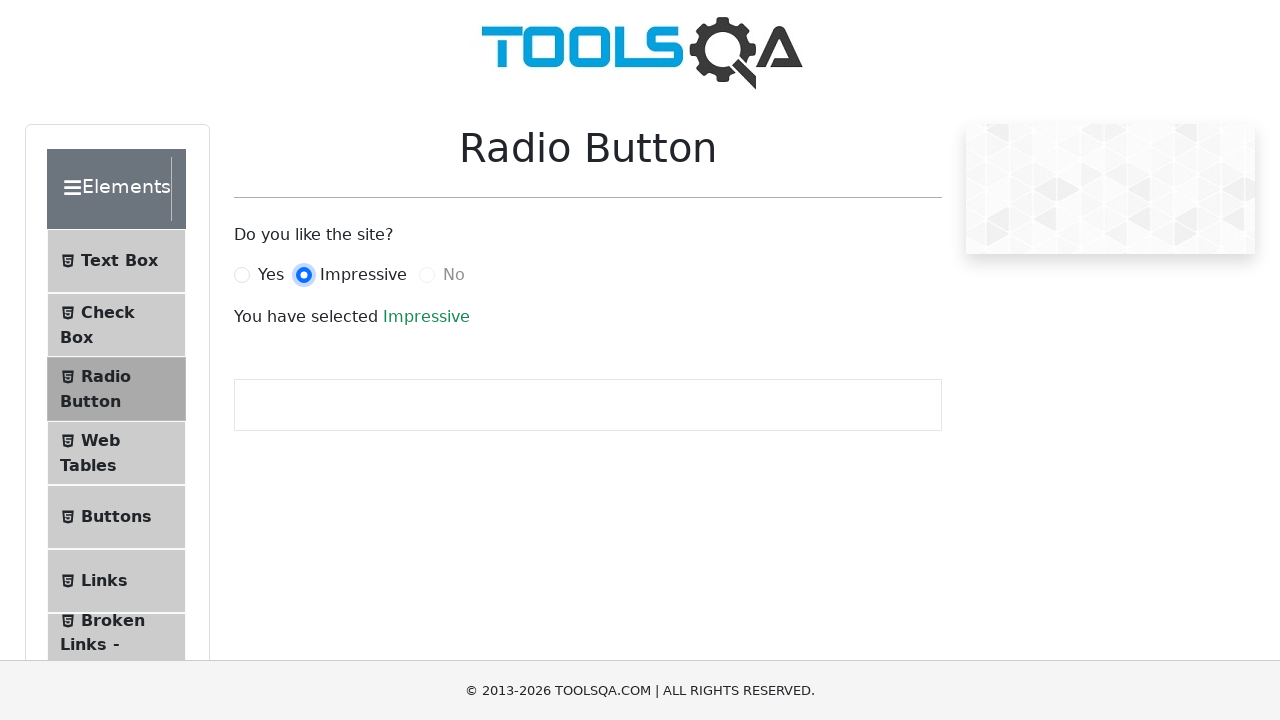